Tests finding elements by ID using both XPath and CSS selectors, verifying elements with IDs 'heading_1', 'standartText', and 'nonStandartText' are locatable.

Starting URL: https://acctabootcamp.github.io/site/examples/locators

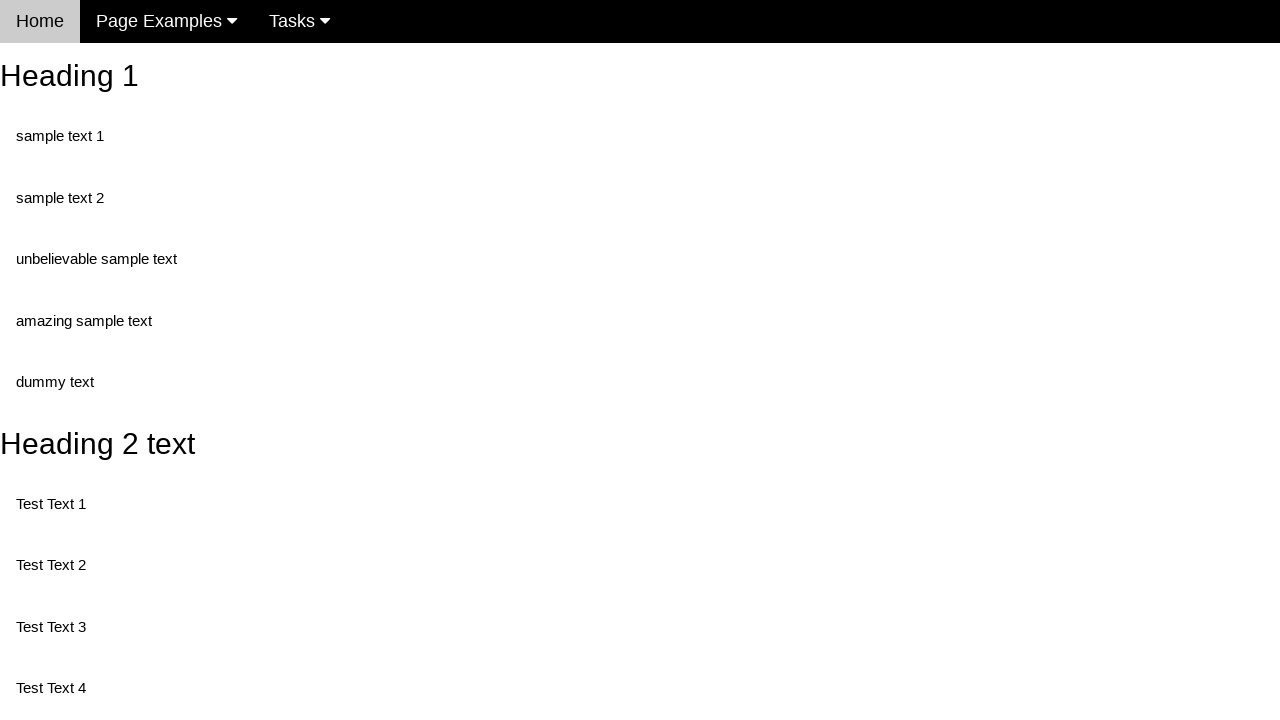

Navigated to locators example page
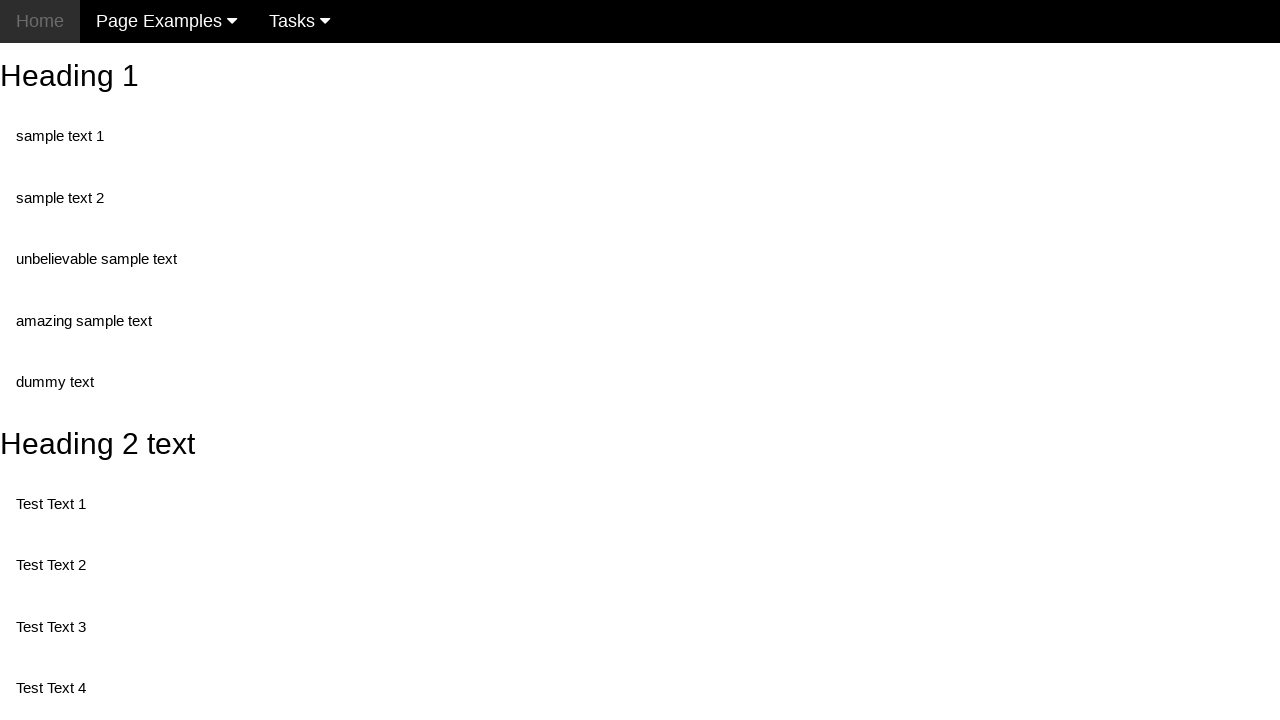

Located heading_1 element using XPath
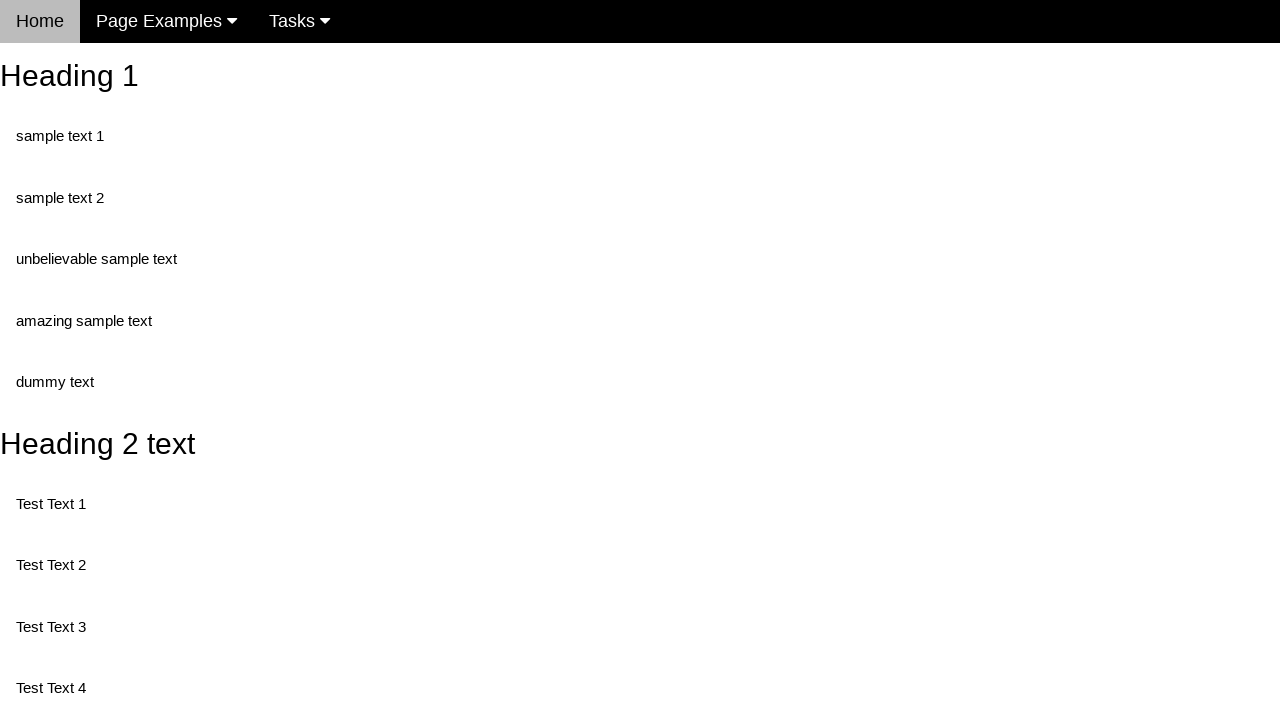

Waited for heading_1 XPath element to be ready
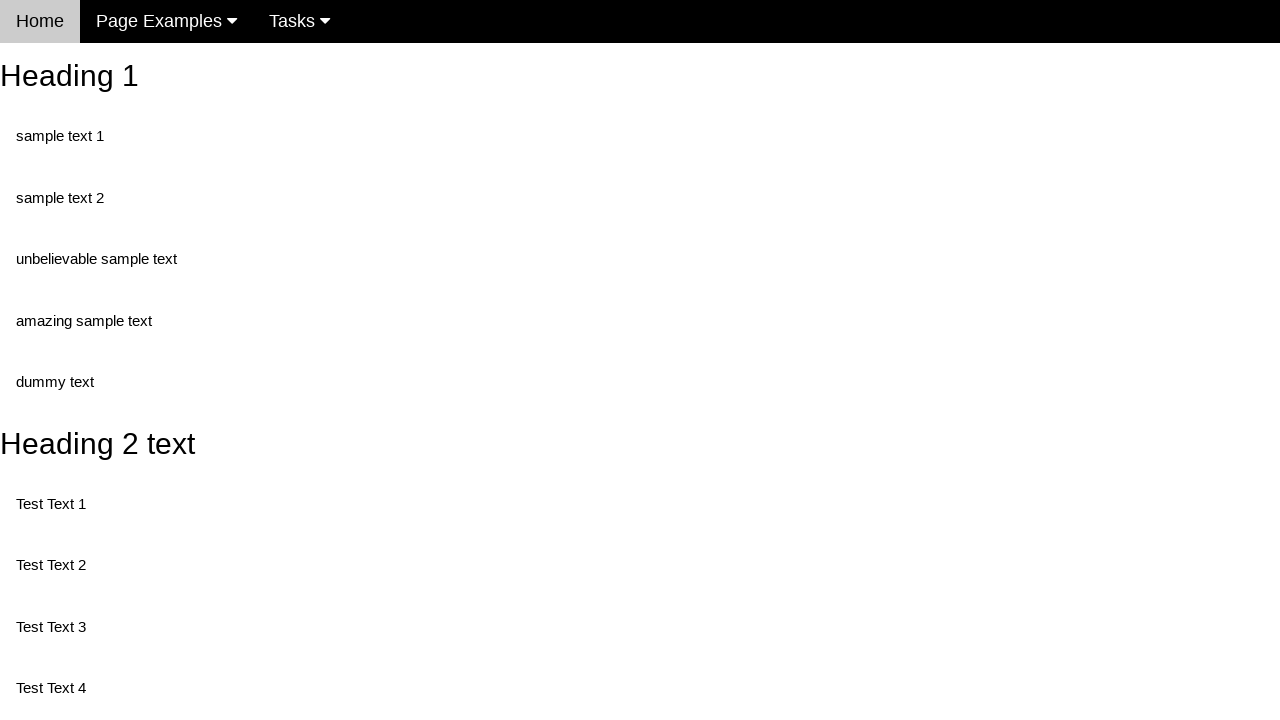

Located standartText element using XPath
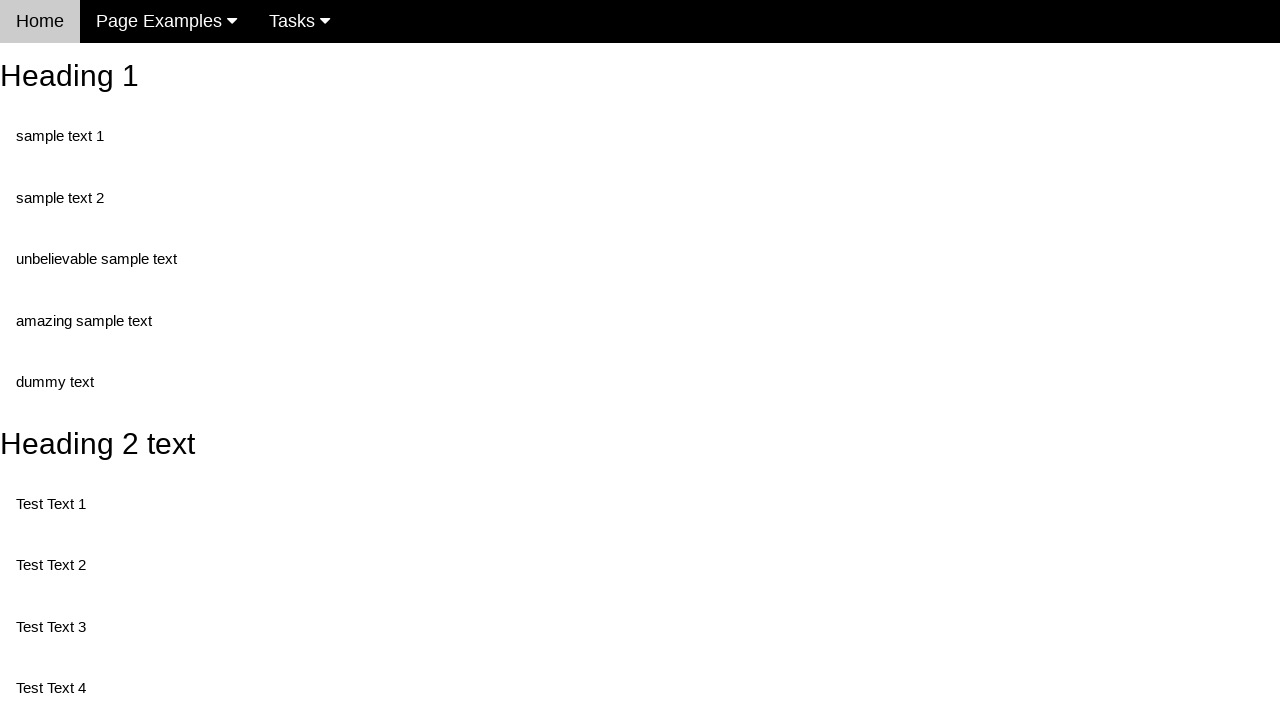

Waited for standartText XPath element to be ready
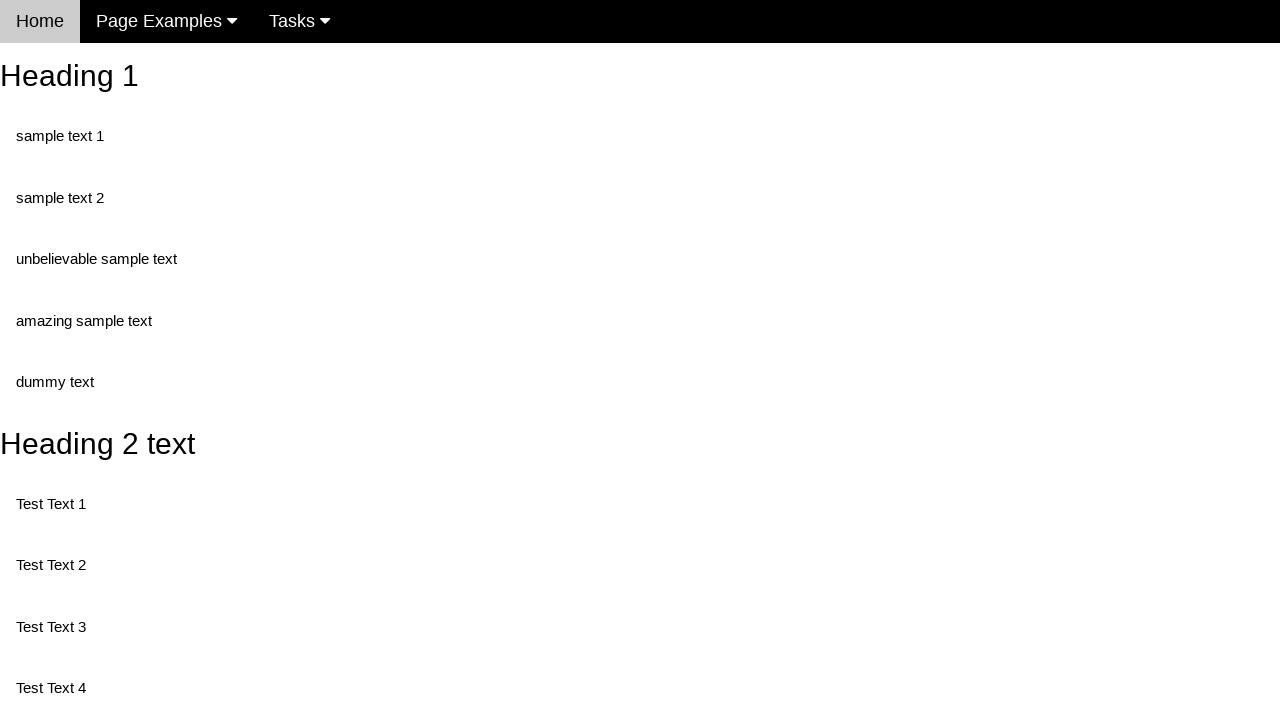

Located nonStandartText element using XPath
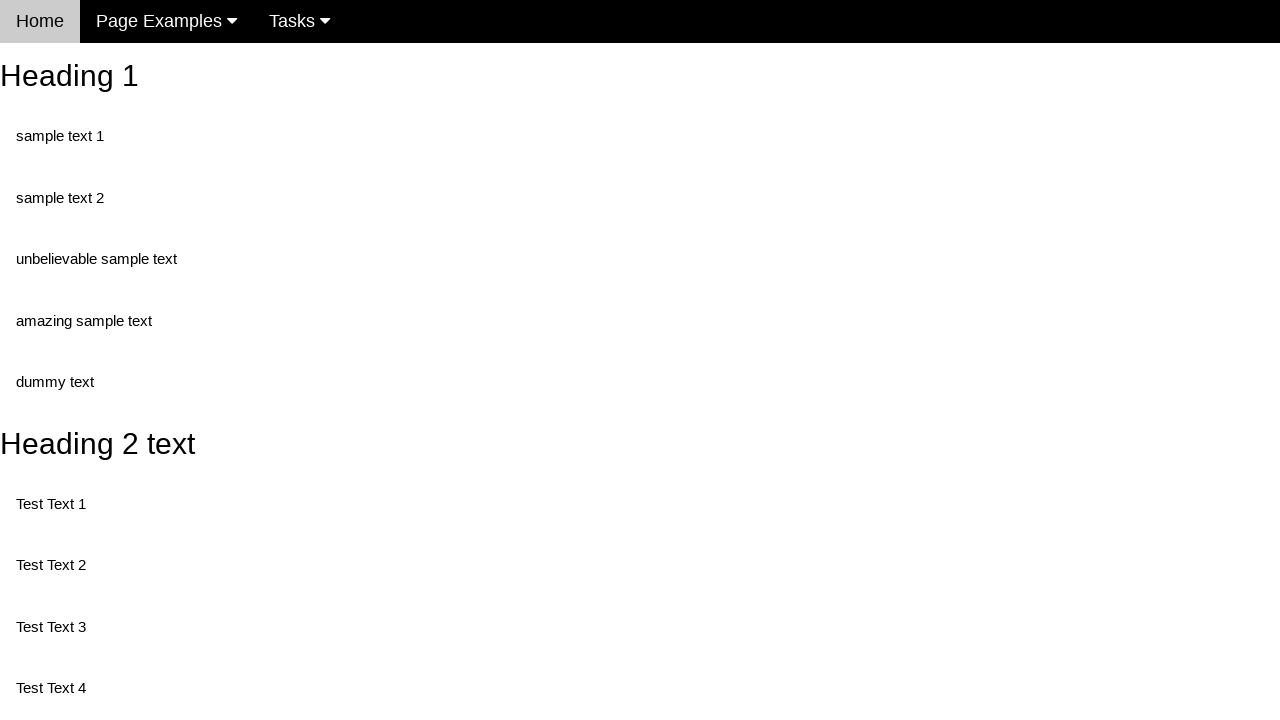

Waited for nonStandartText XPath element to be ready
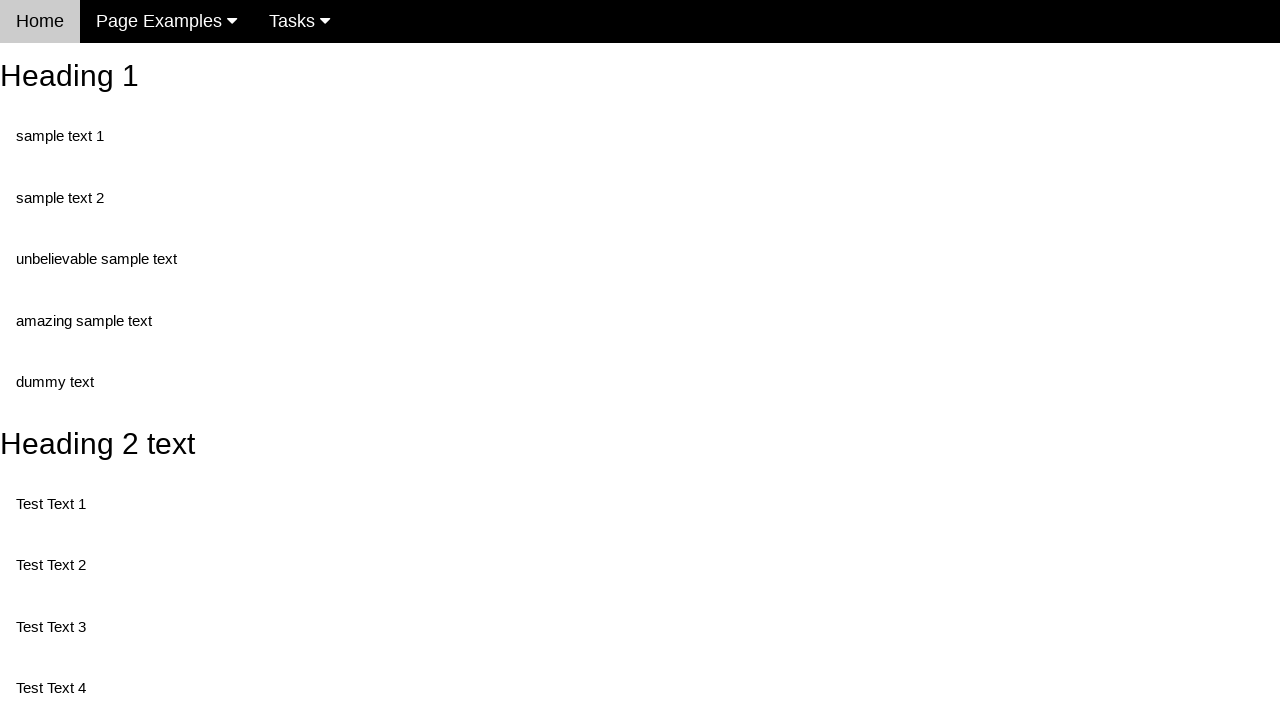

Located heading_1 element using CSS selector
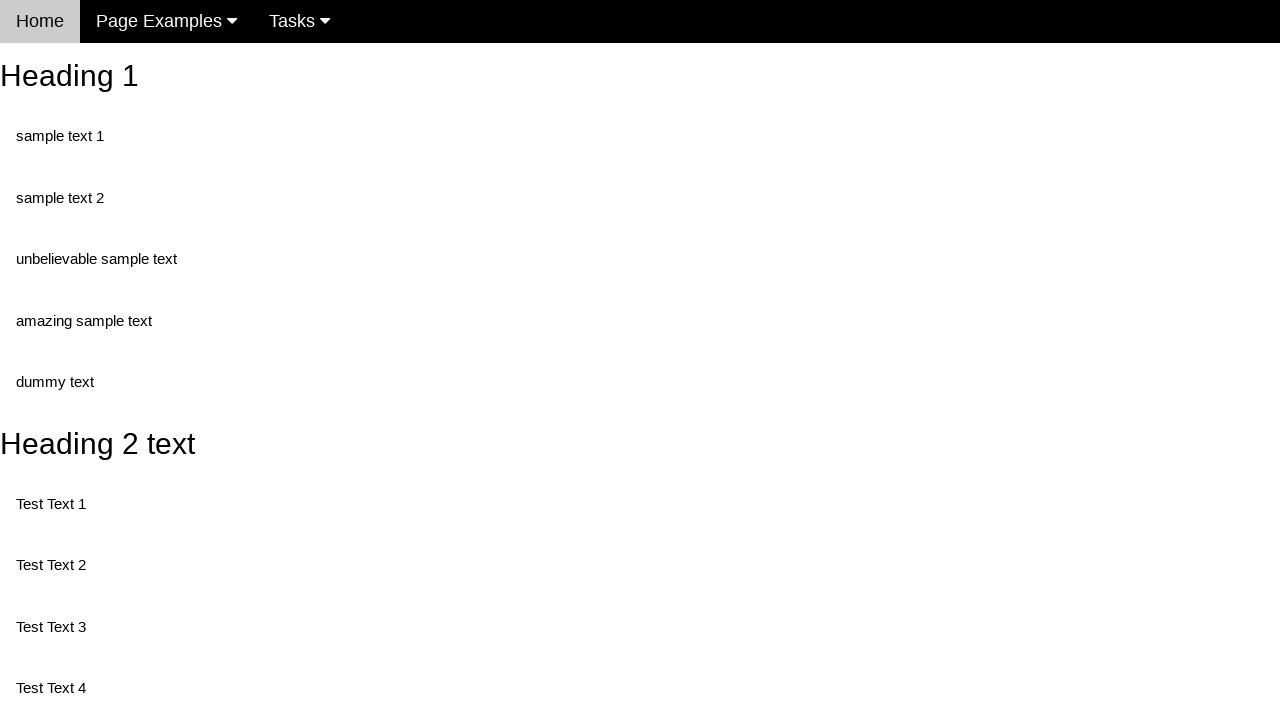

Waited for heading_1 CSS element to be ready
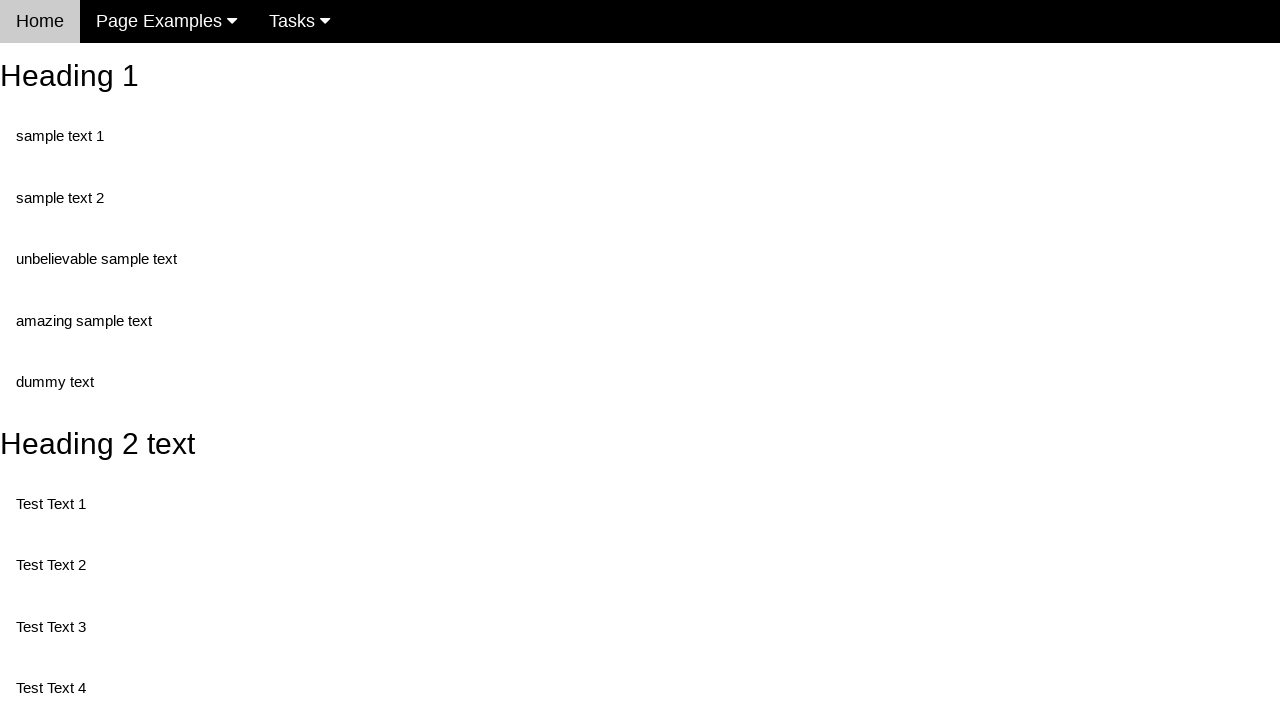

Located standartText element using CSS selector
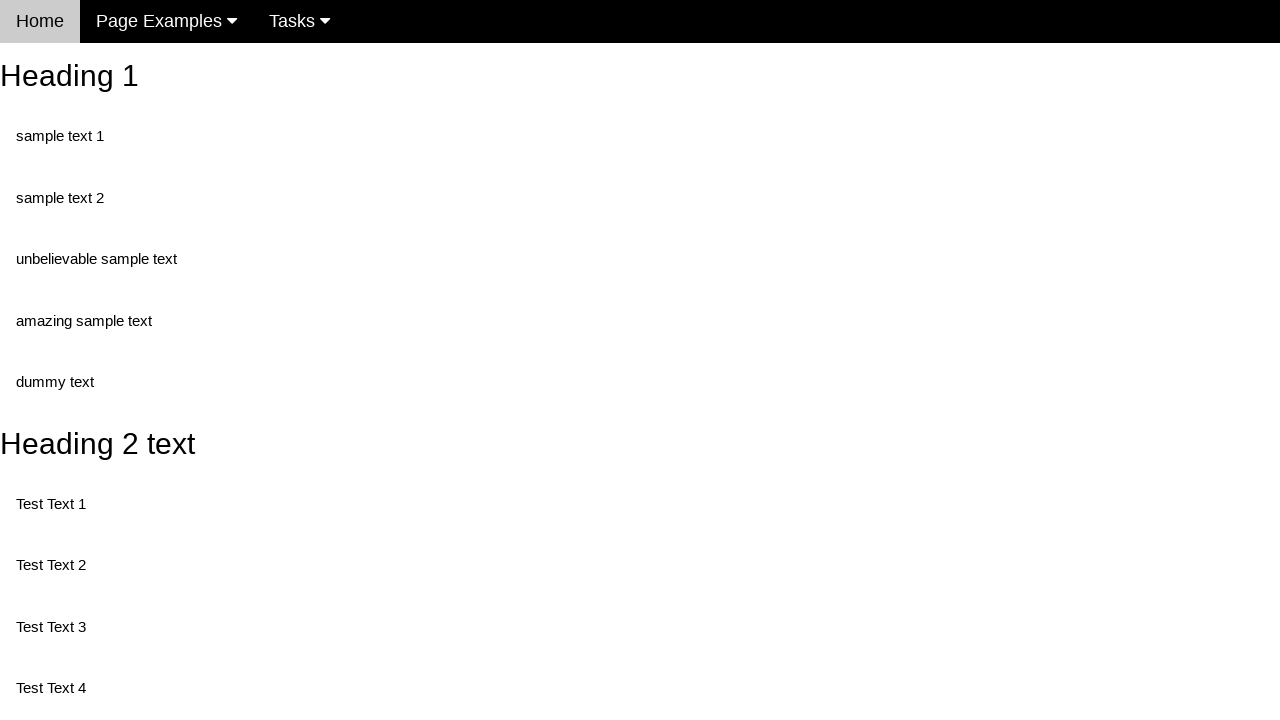

Waited for standartText CSS element to be ready
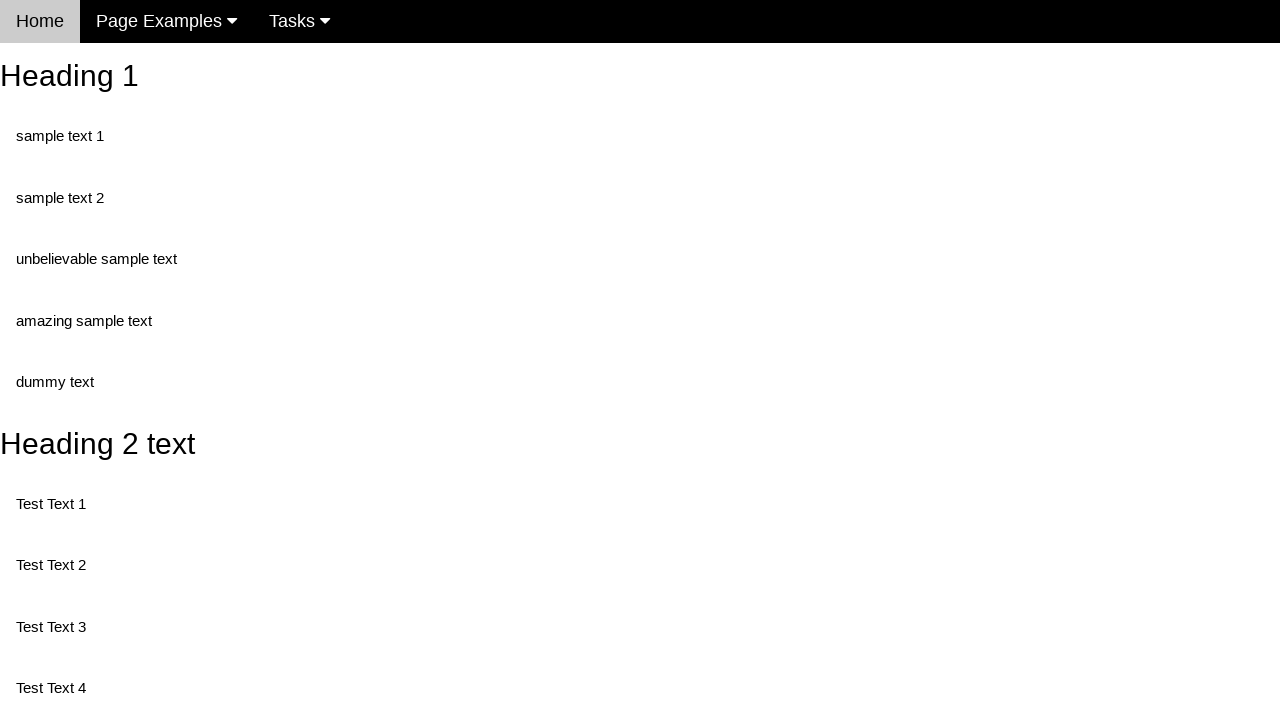

Located nonStandartText element using CSS selector
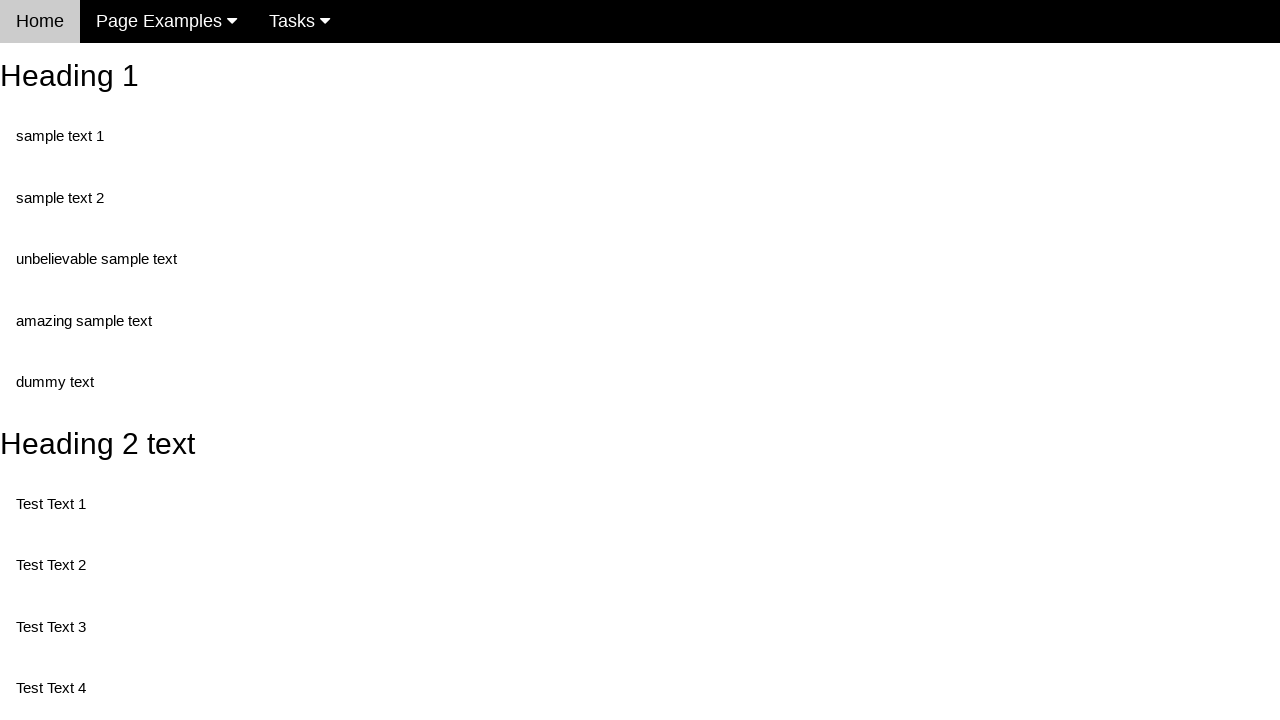

Waited for nonStandartText CSS element to be ready
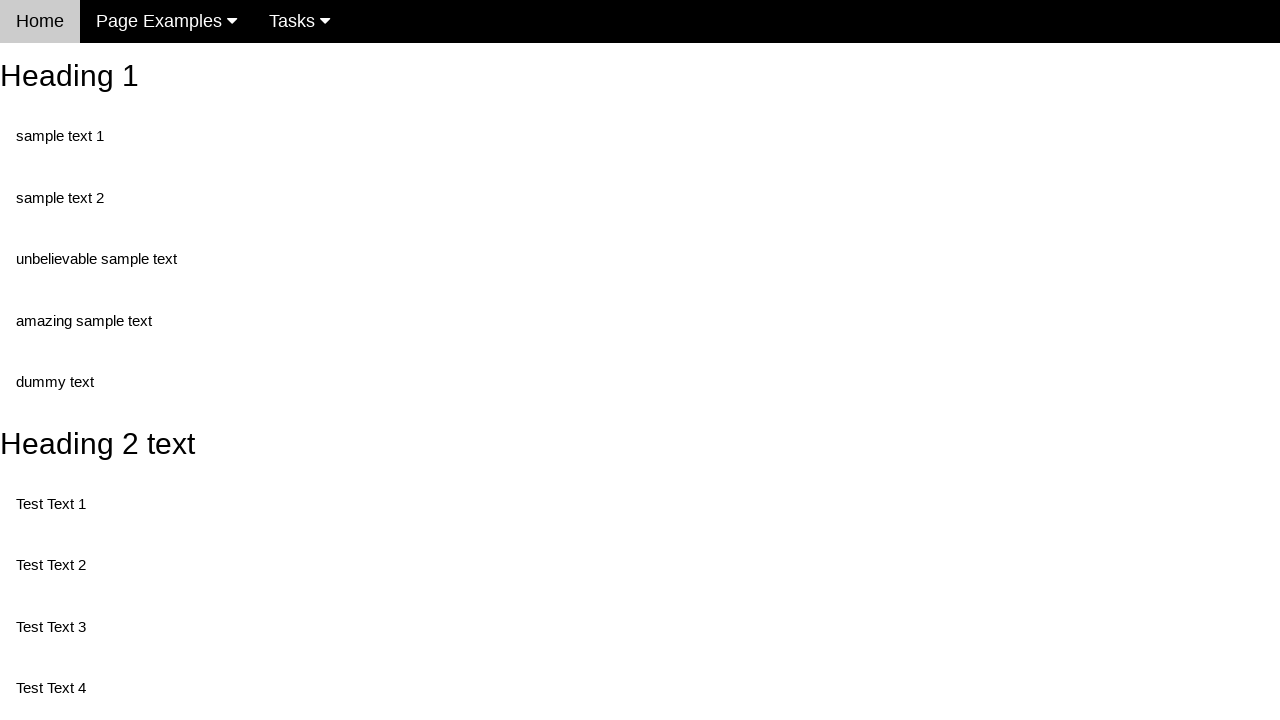

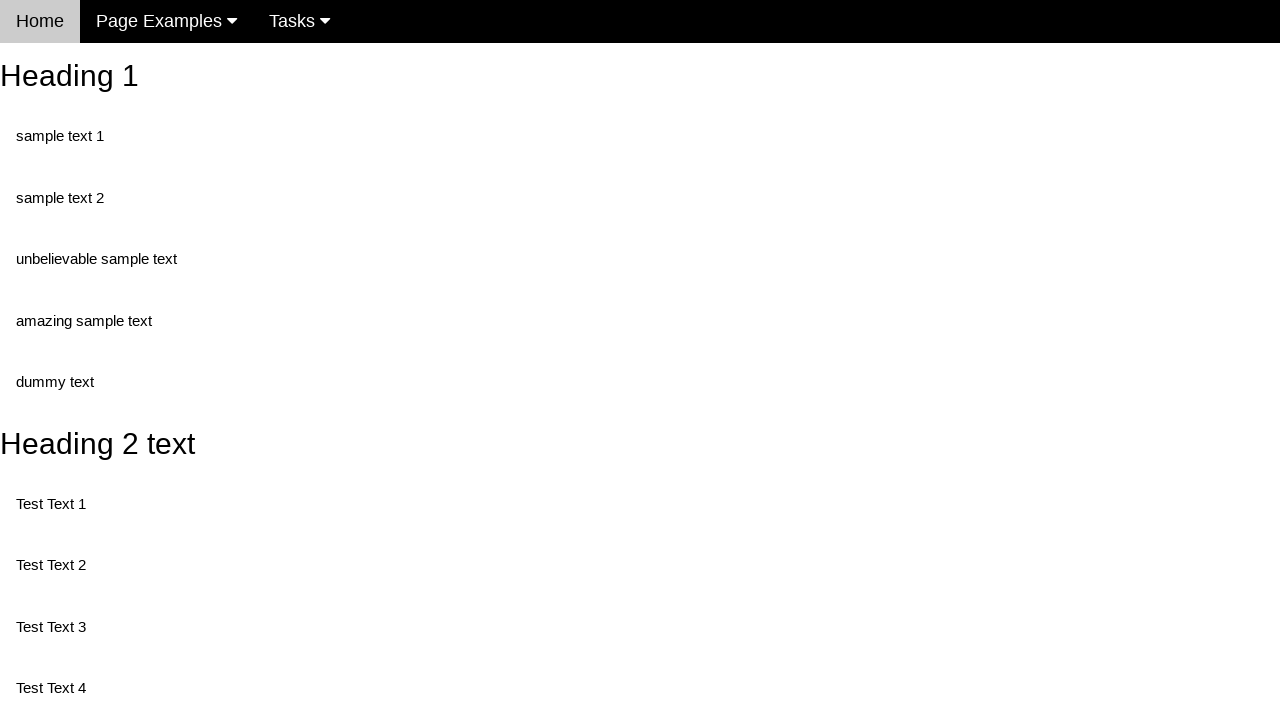